Tests Diawi file sharing service by clicking the submit button on the main page

Starting URL: https://www.diawi.com/

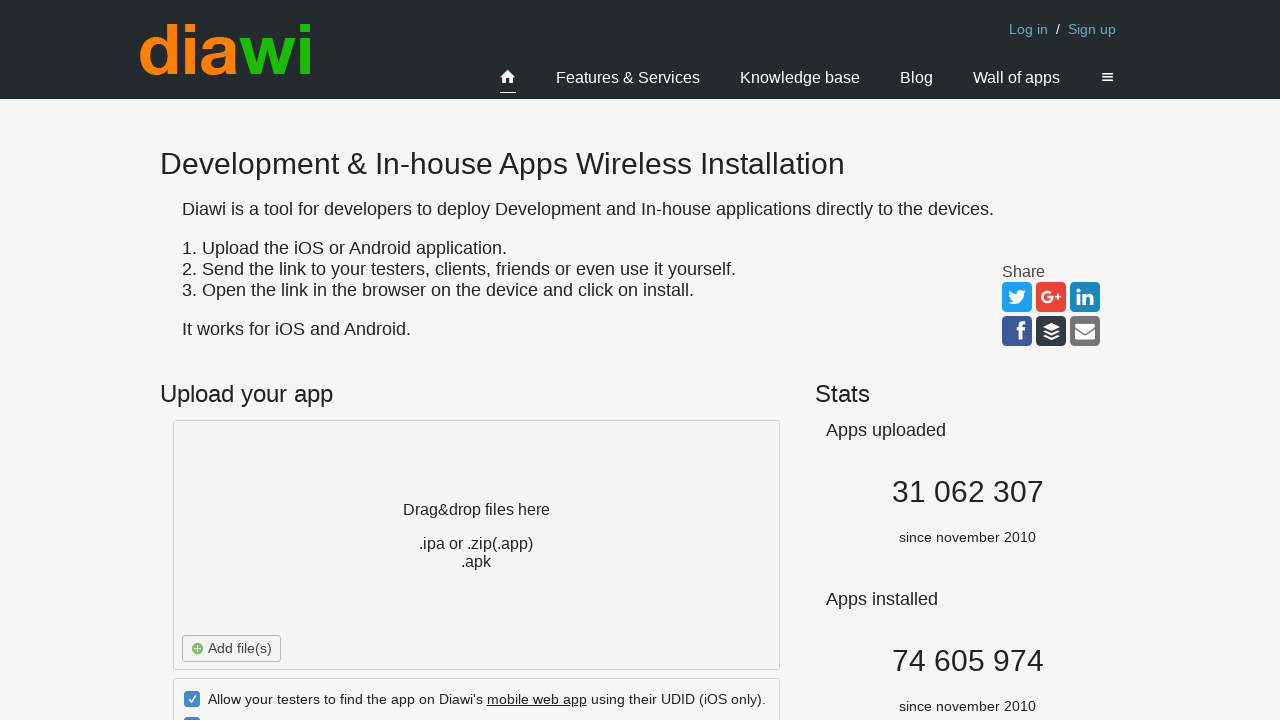

Clicked submit button on Diawi main page at (476, 360) on input[type='submit']
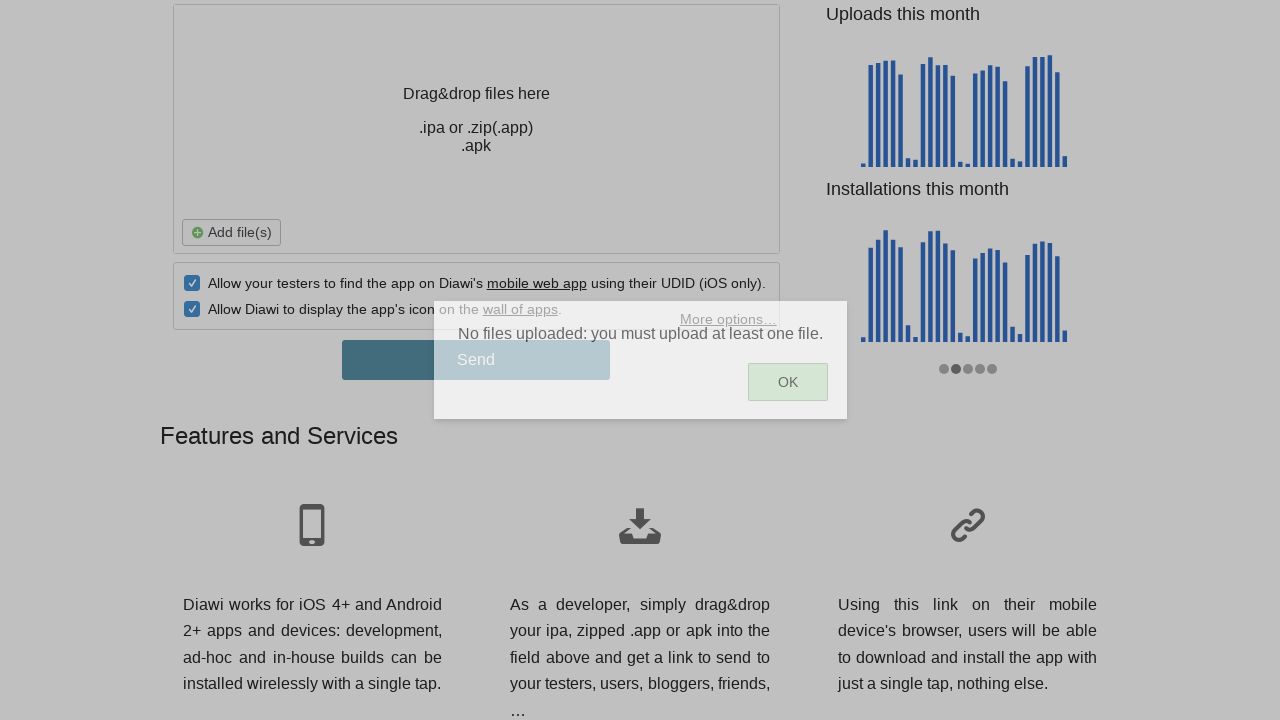

Waited 1 second for page response
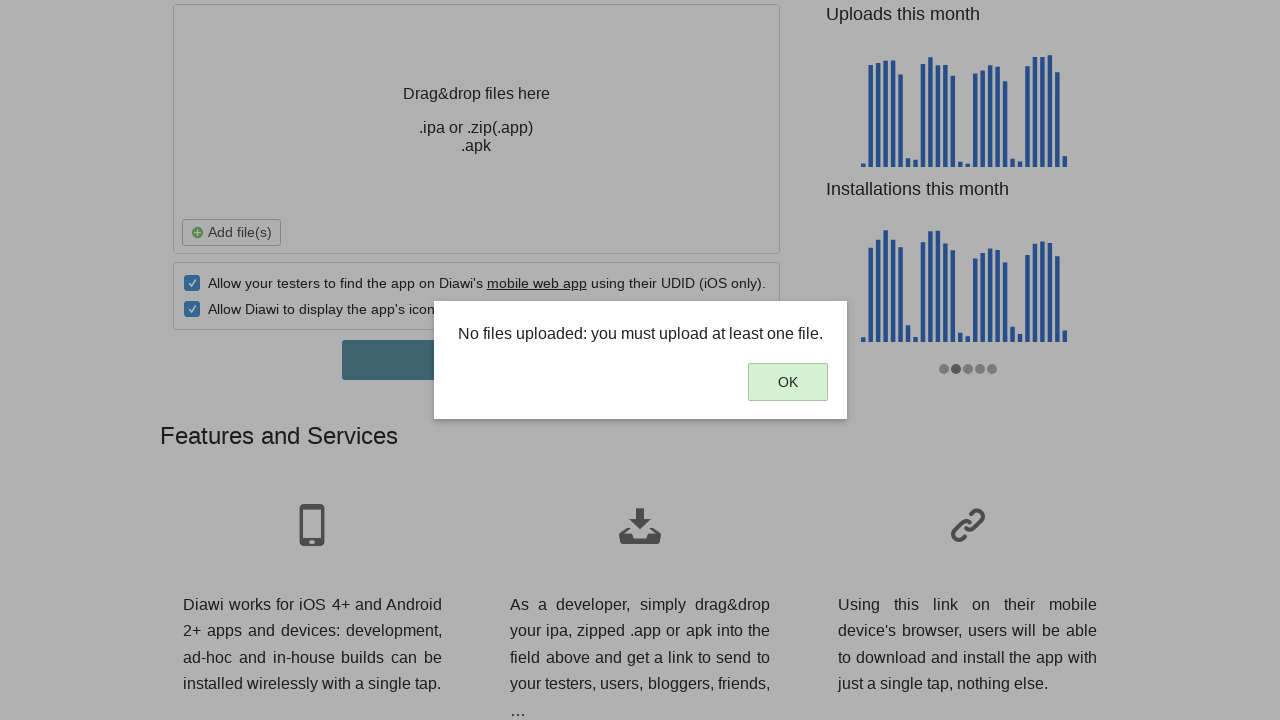

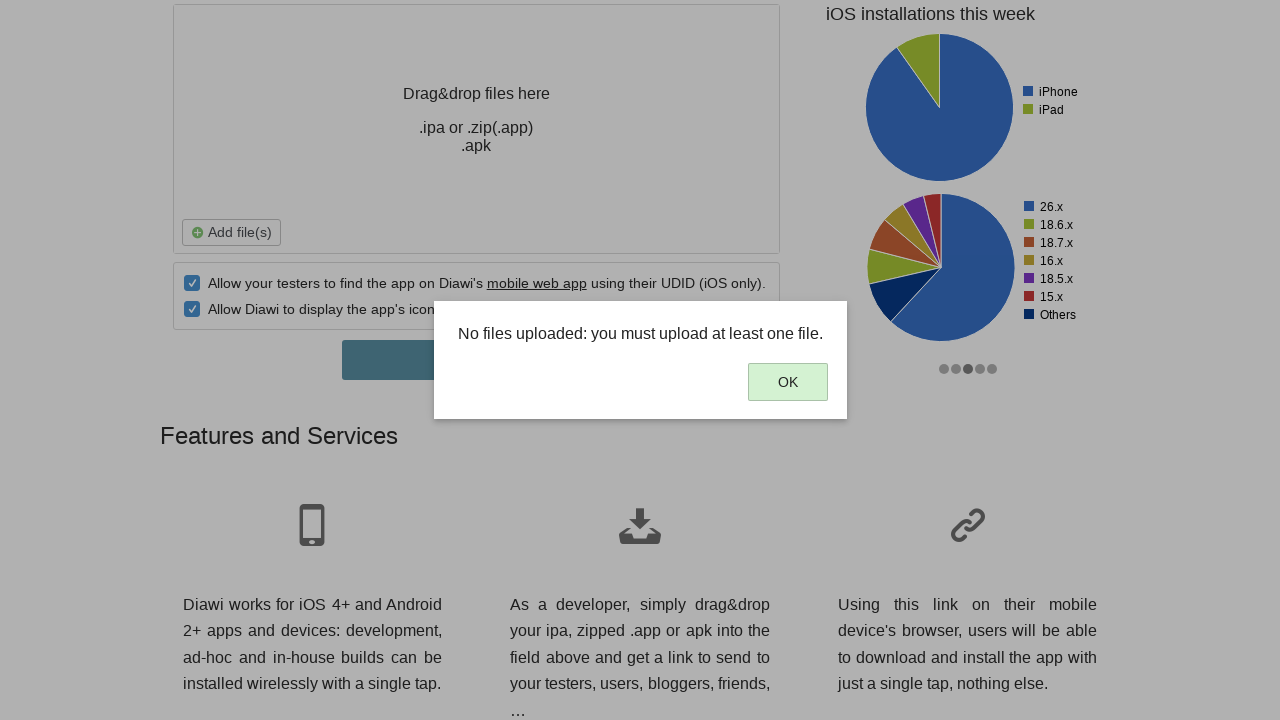